Tests search functionality using OR operator by searching for "COVID or SYMPTOMS"

Starting URL: https://icite.od.nih.gov/covid19/search/

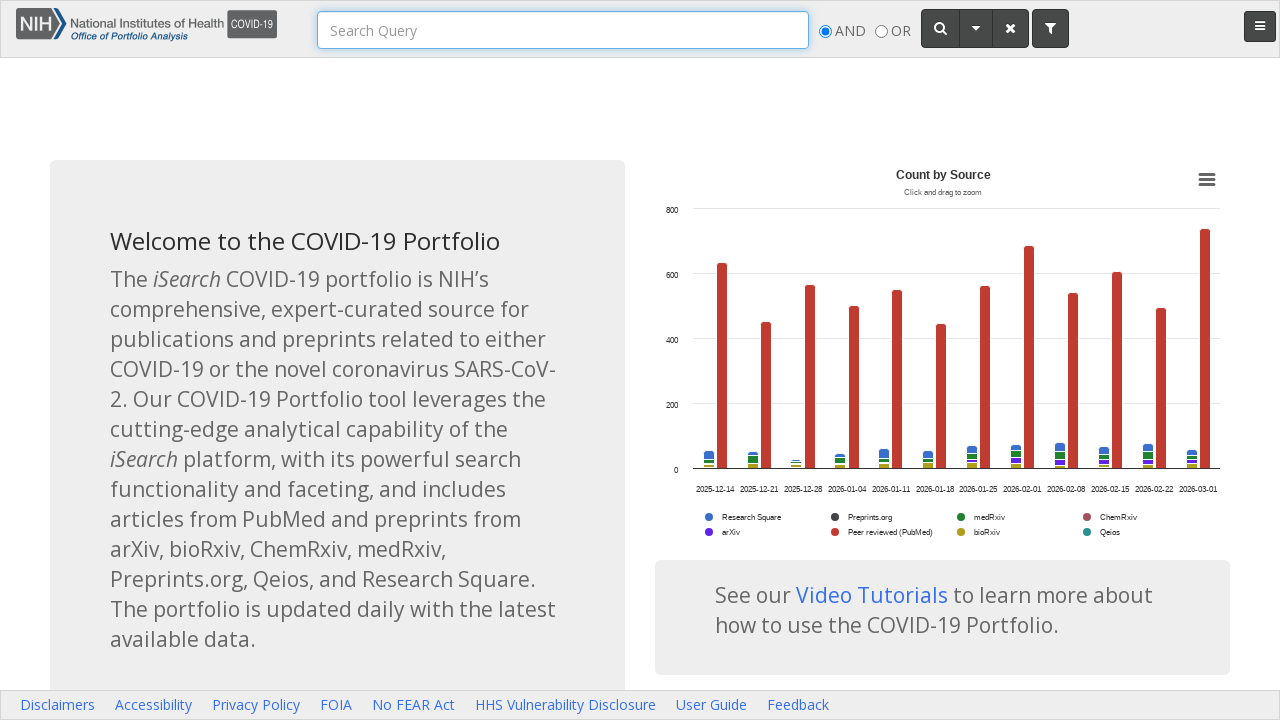

Search box element is visible
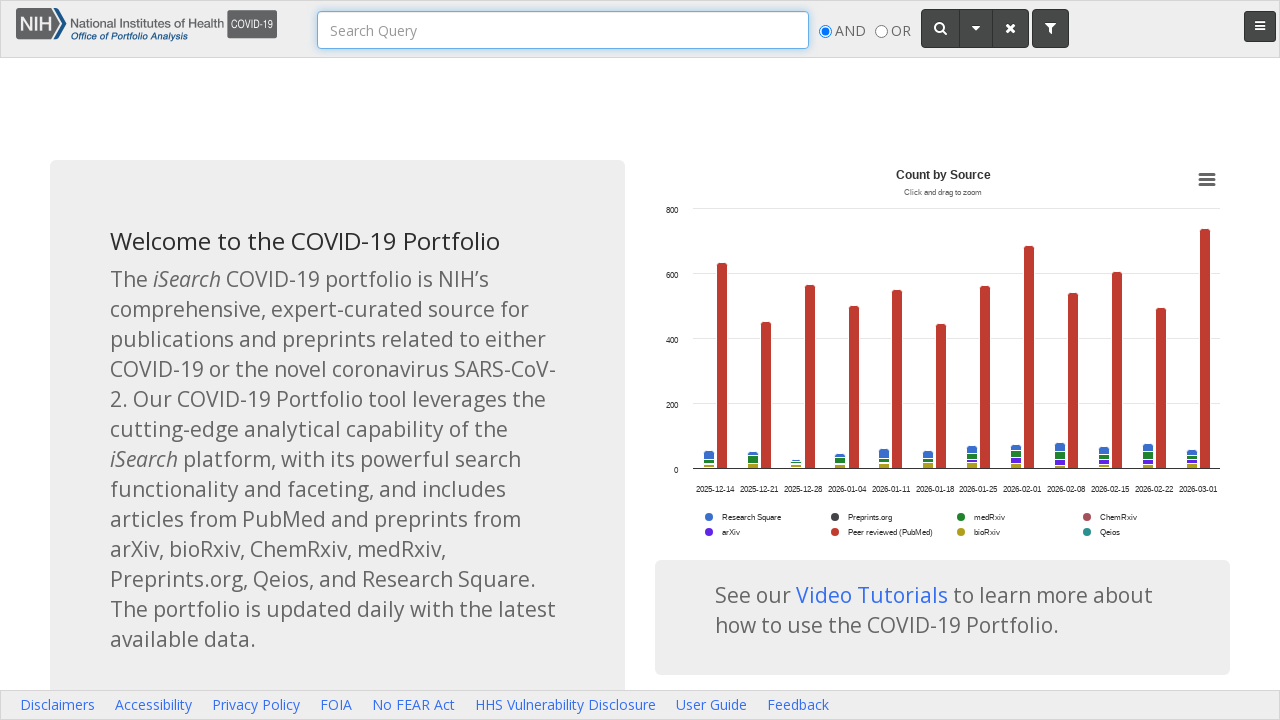

Clicked search box to focus at (563, 30) on #searchBox
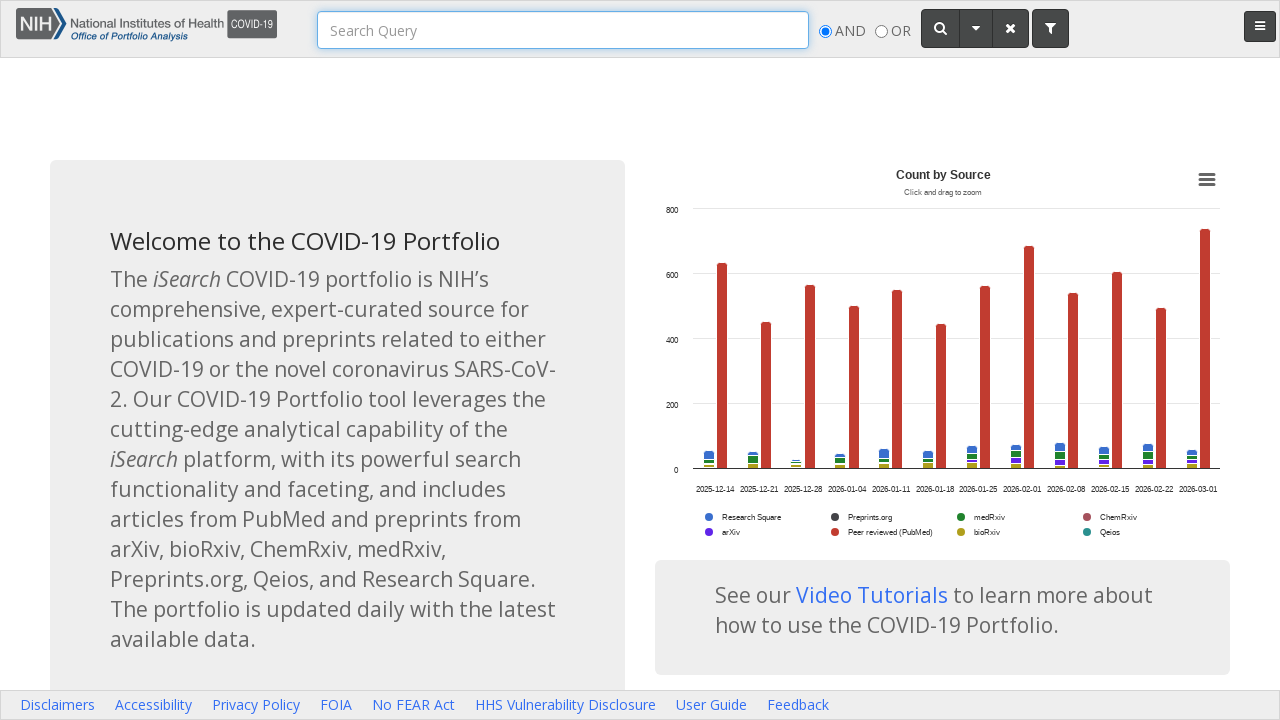

Entered search query 'COVID or SYMPTOMS' with OR operator on #searchBox
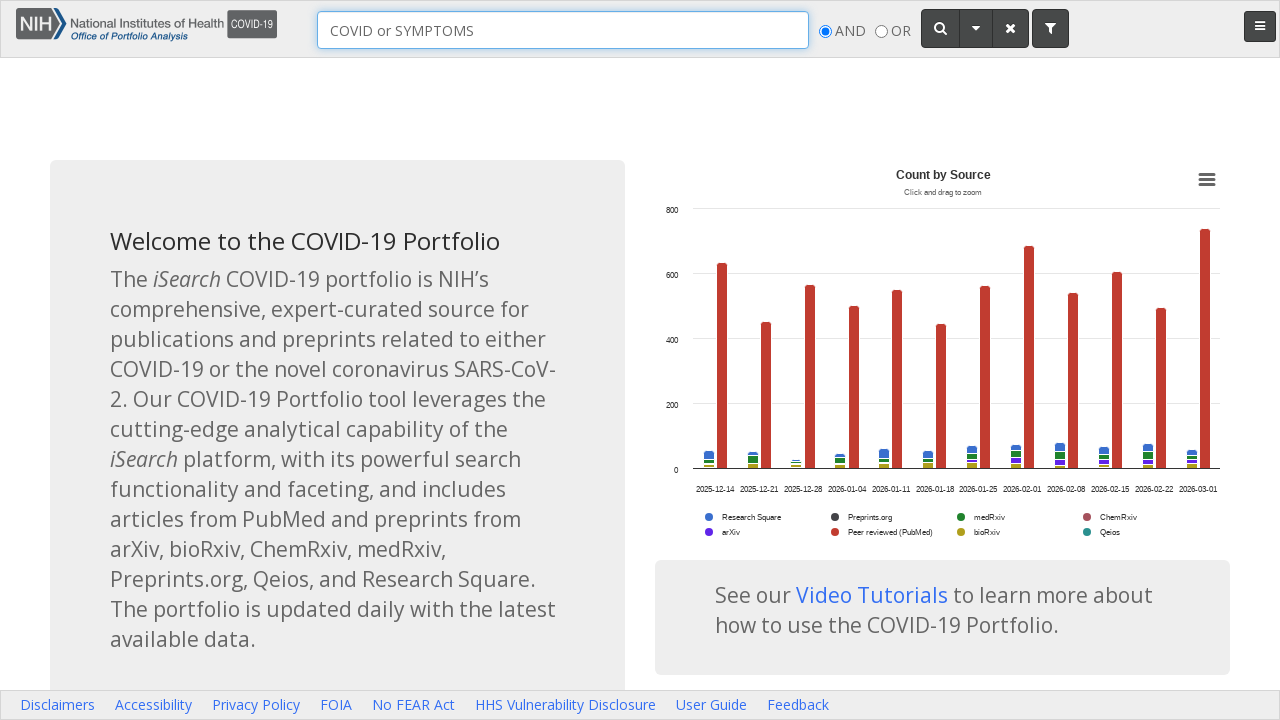

Clicked search button to execute search at (940, 28) on #searchButton
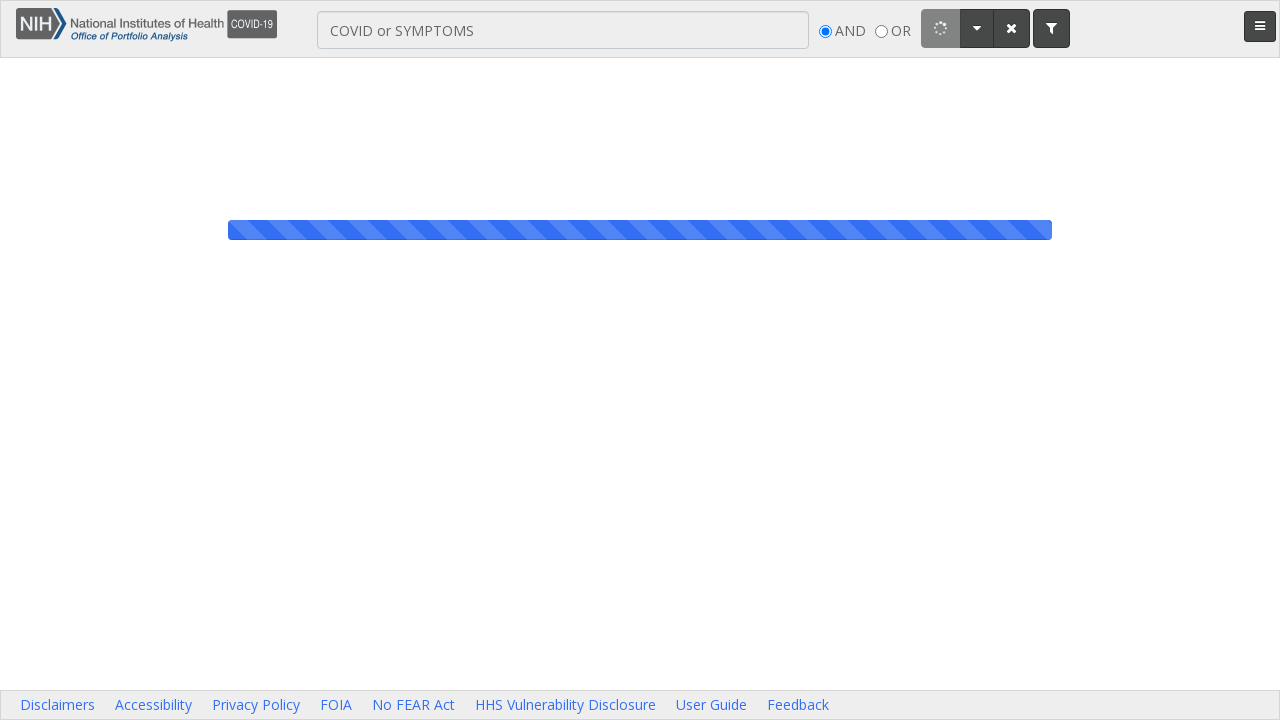

Waited for search results to load
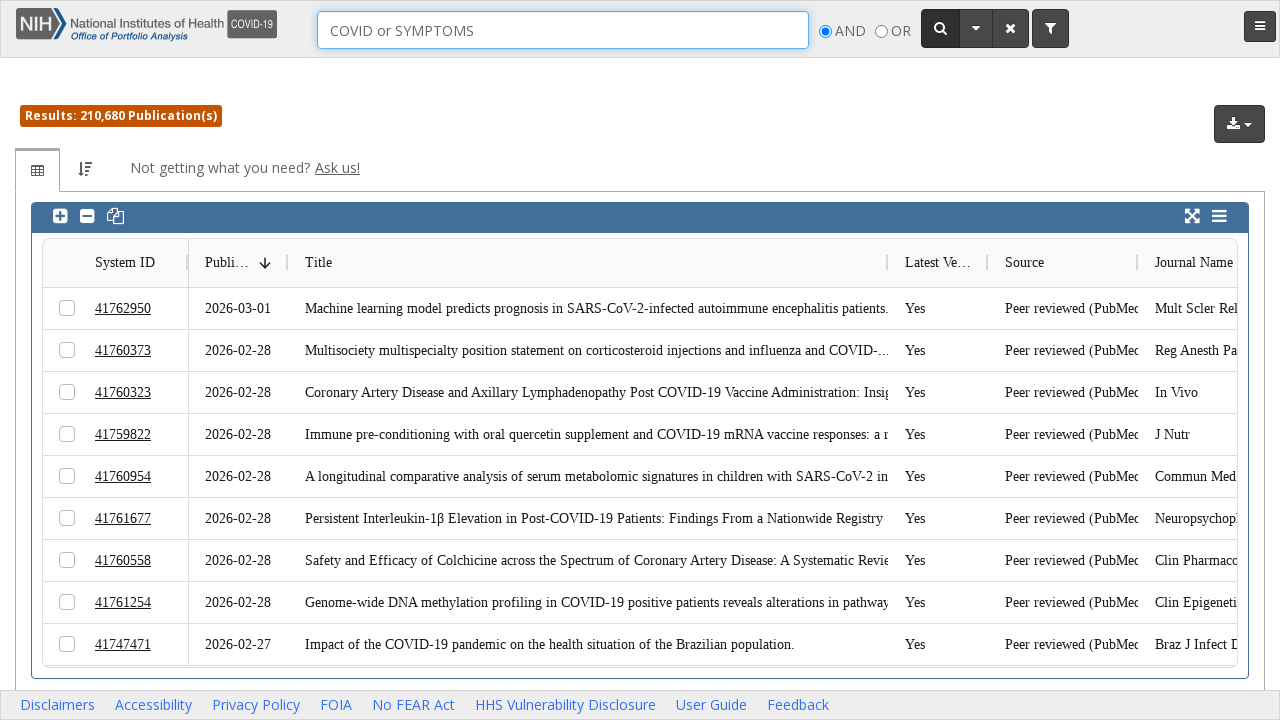

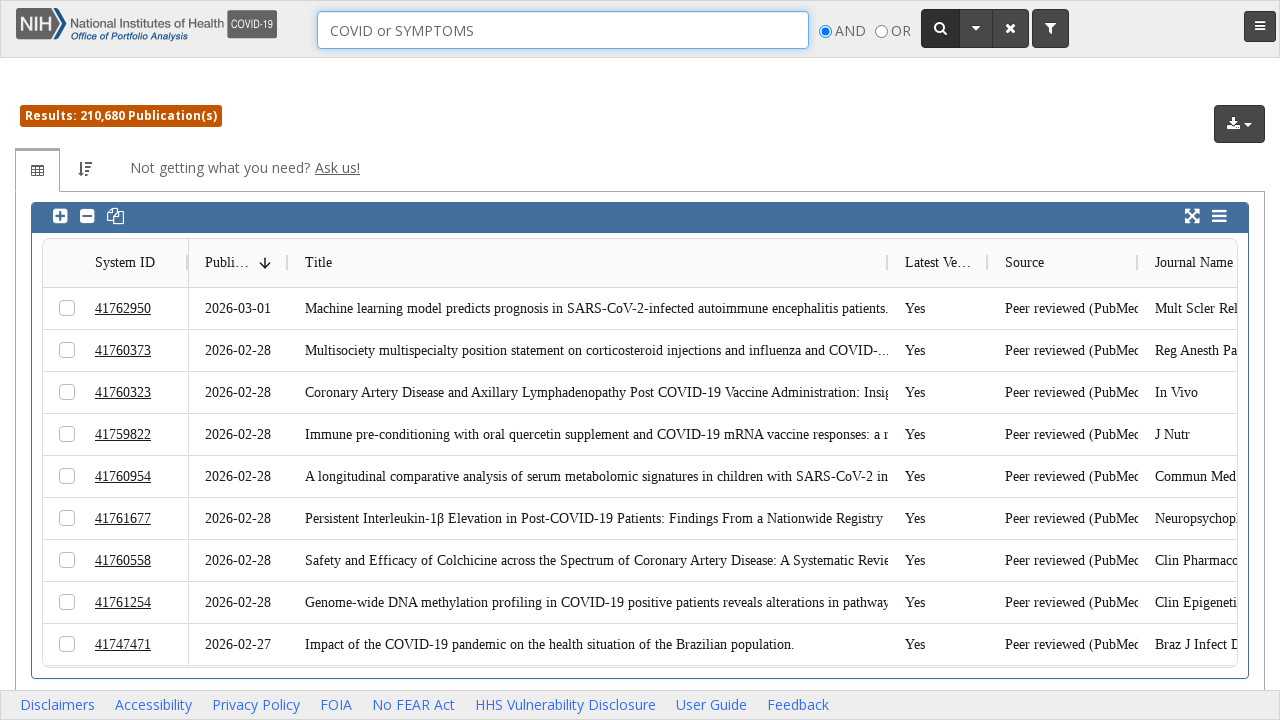